Navigates to HTTP status cat images pages (404 and 418) in parallel browser sessions

Starting URL: https://http.cat/404

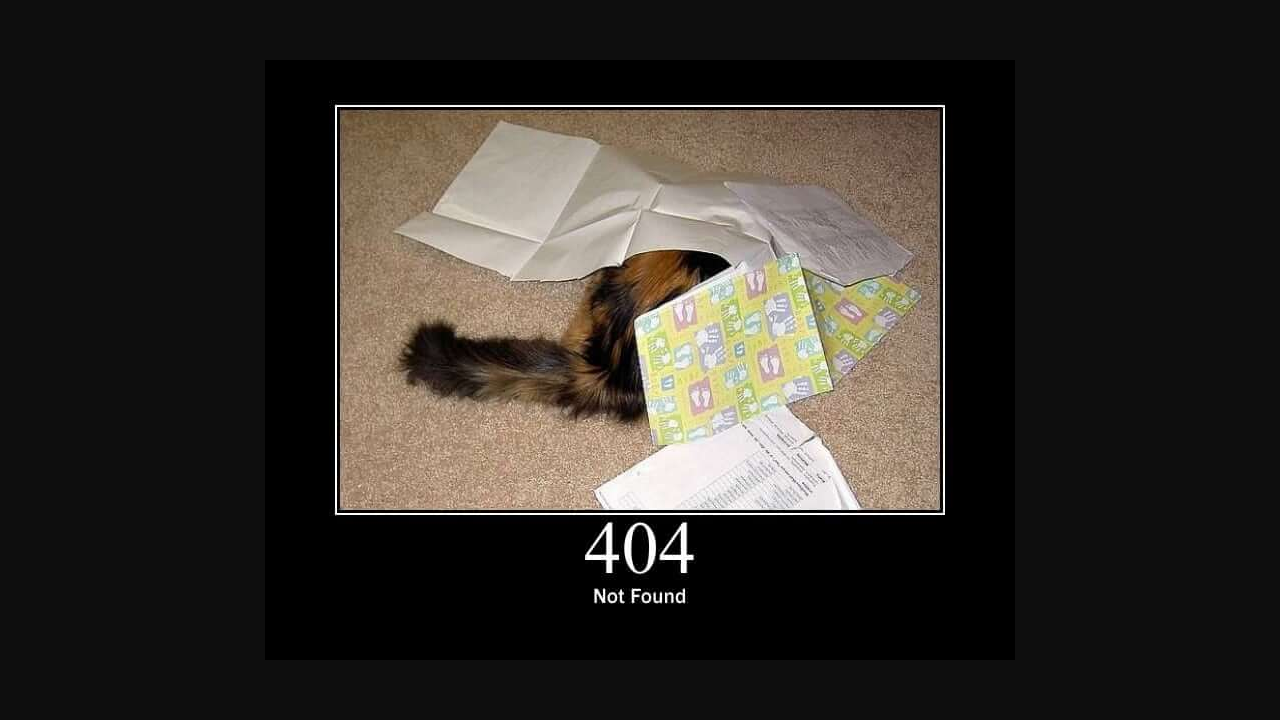

Waited for 404 status cat page to load (networkidle)
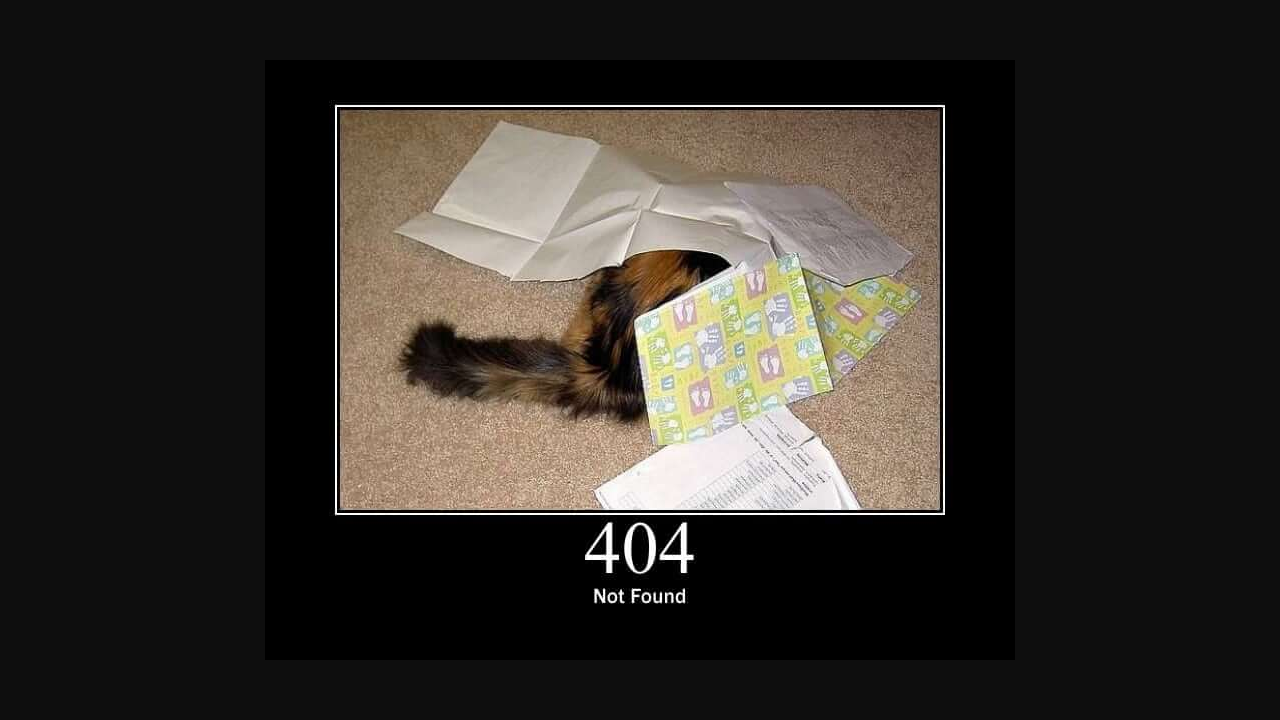

Opened new page in same context
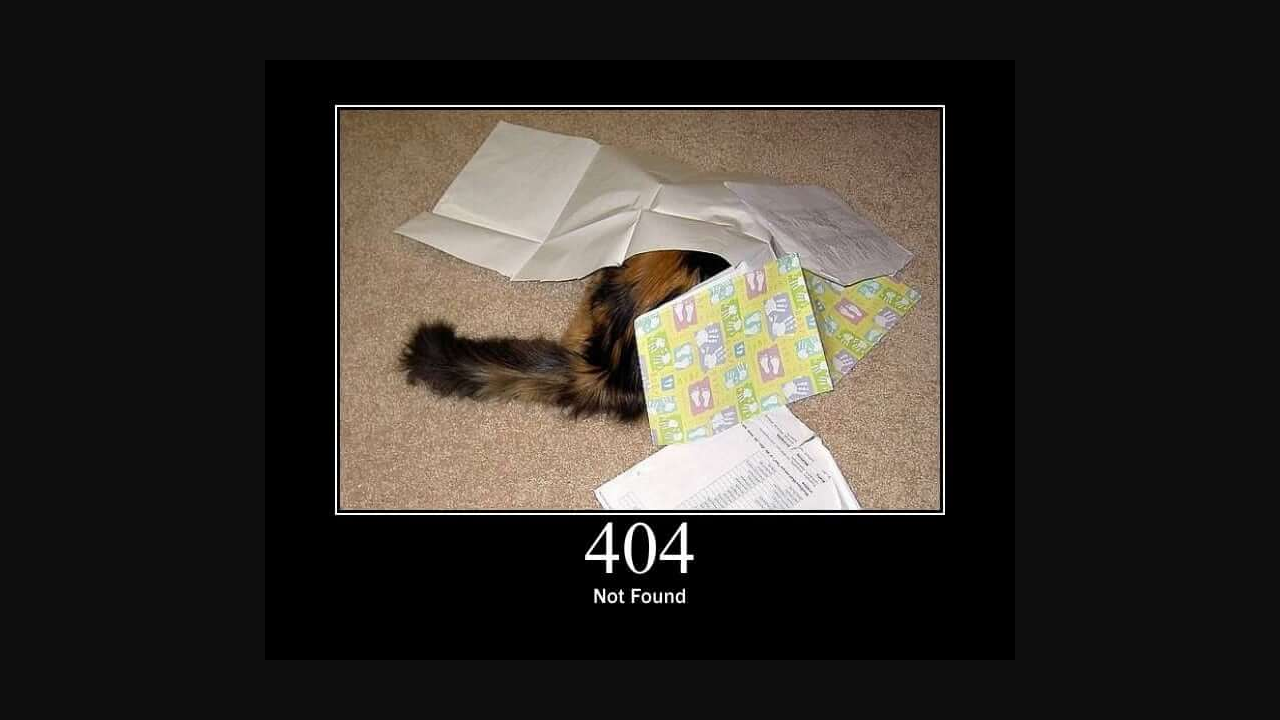

Navigated to 418 status cat page
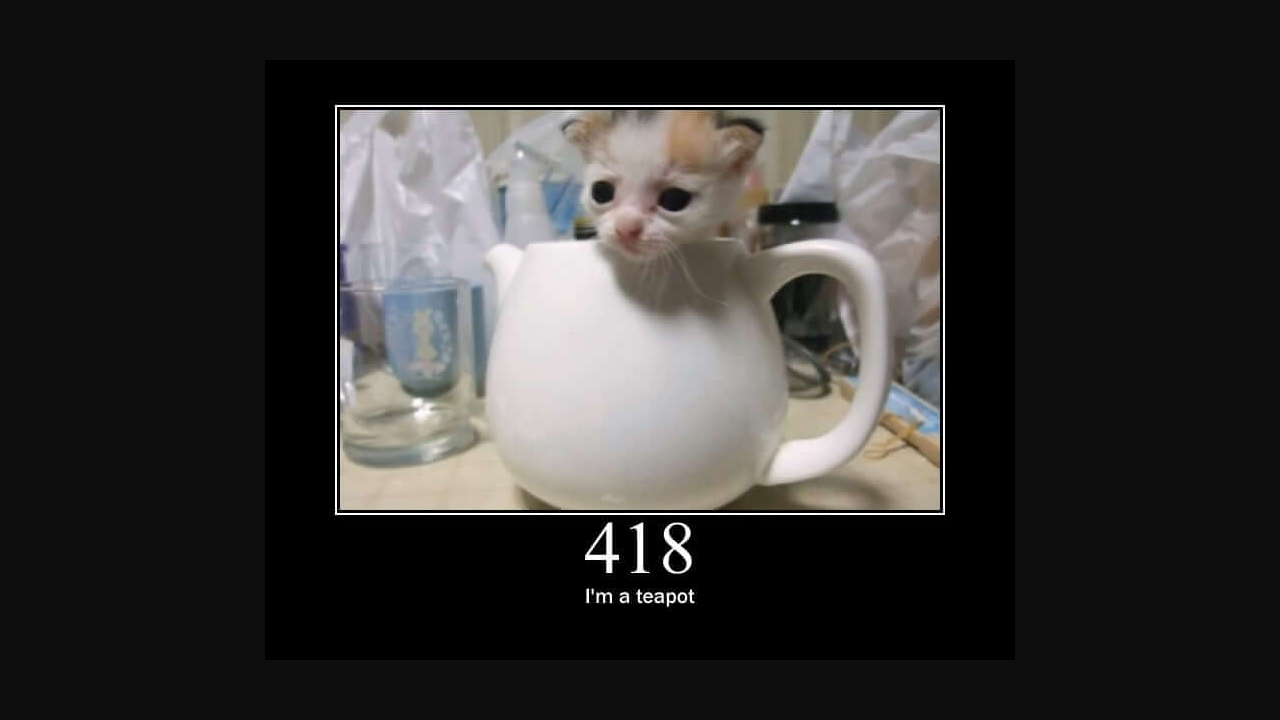

Waited for 418 status cat page to load (networkidle)
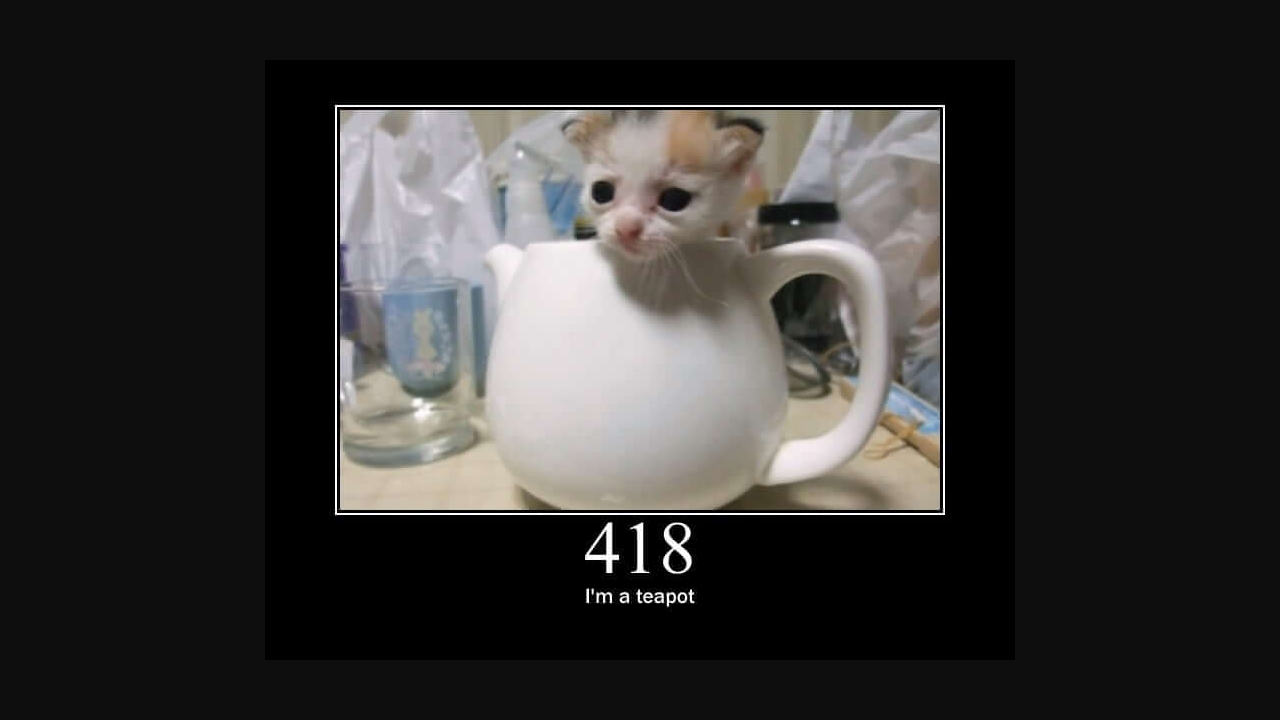

Closed the 418 status cat page
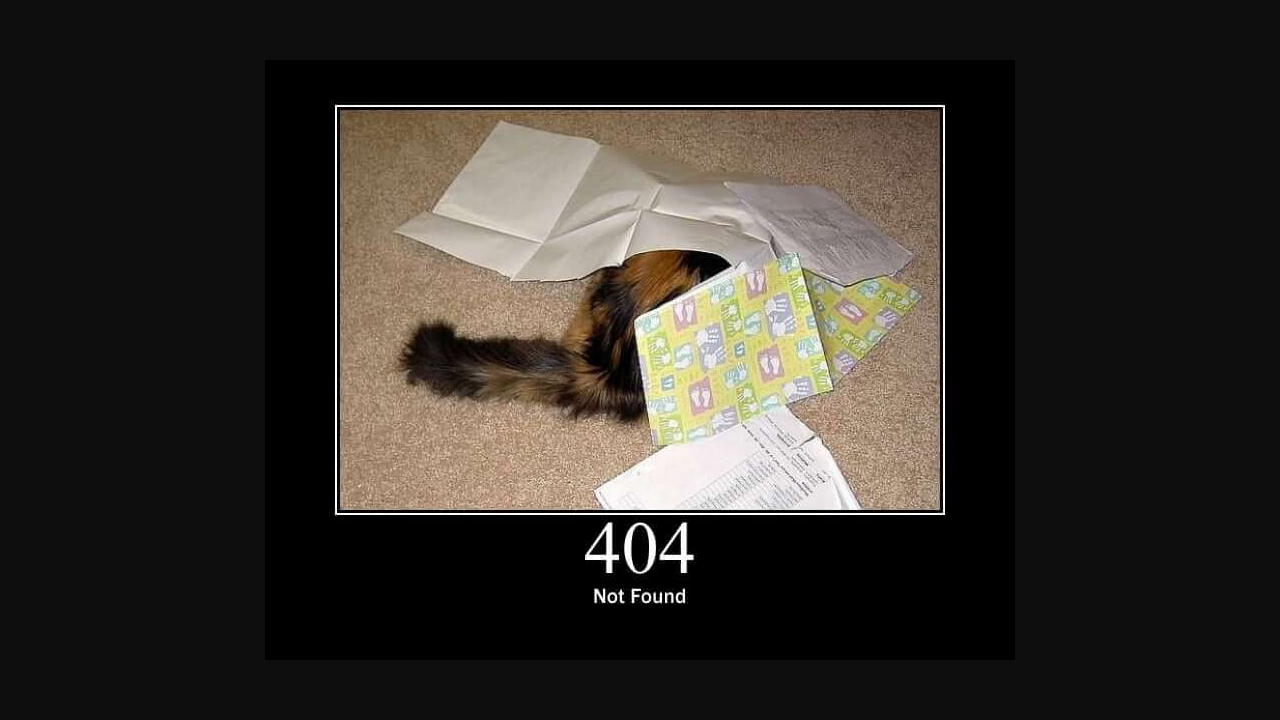

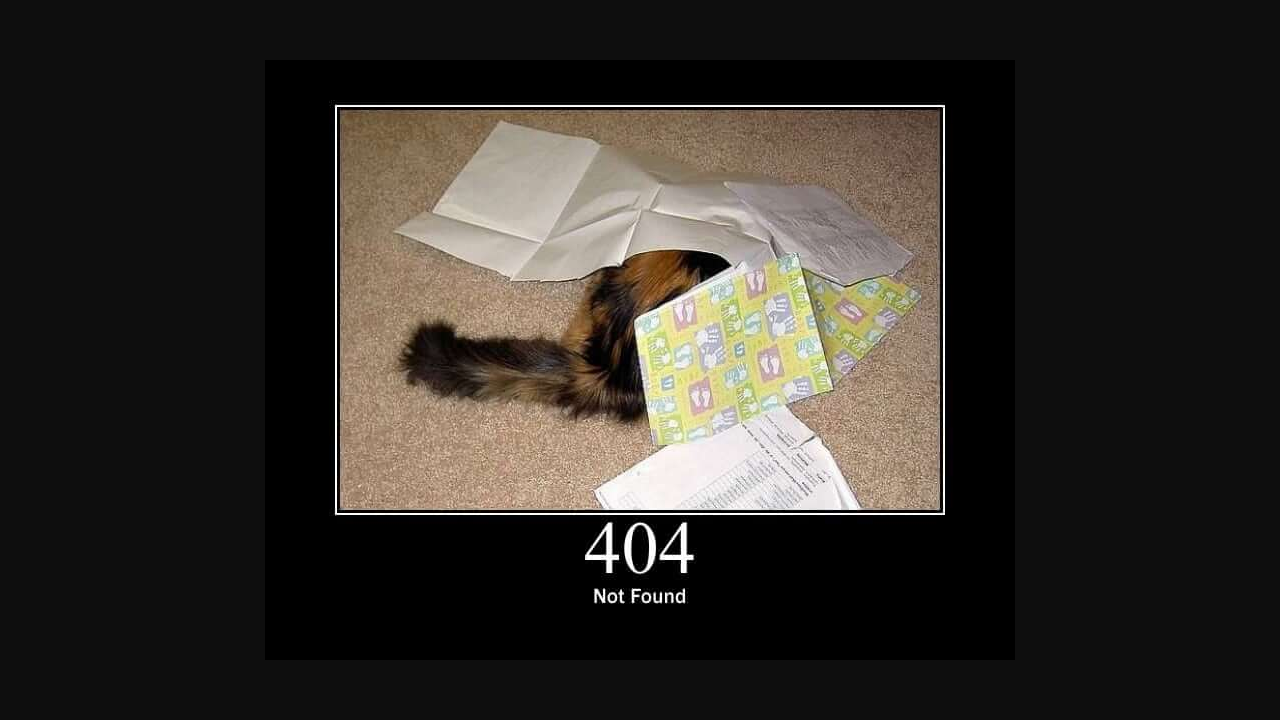